Tests window handling functionality by opening a new window and switching between multiple browser windows to verify their titles

Starting URL: https://the-internet.herokuapp.com/windows

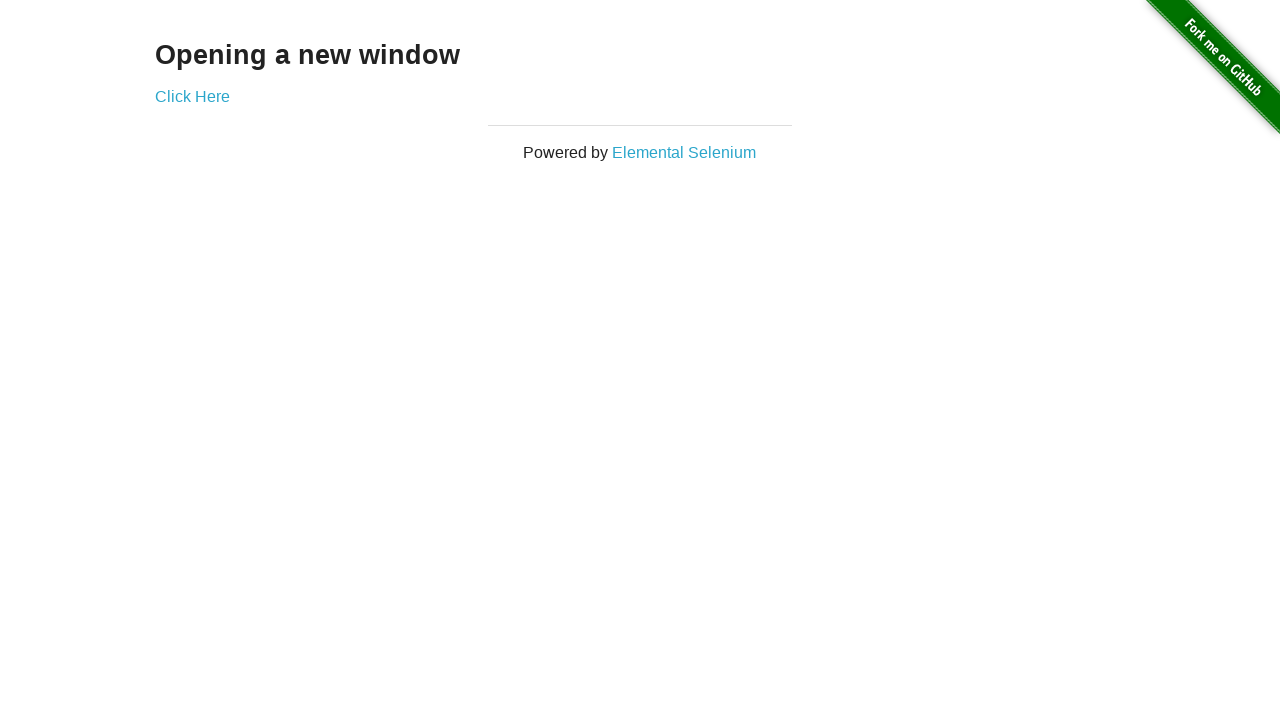

Retrieved title of current window
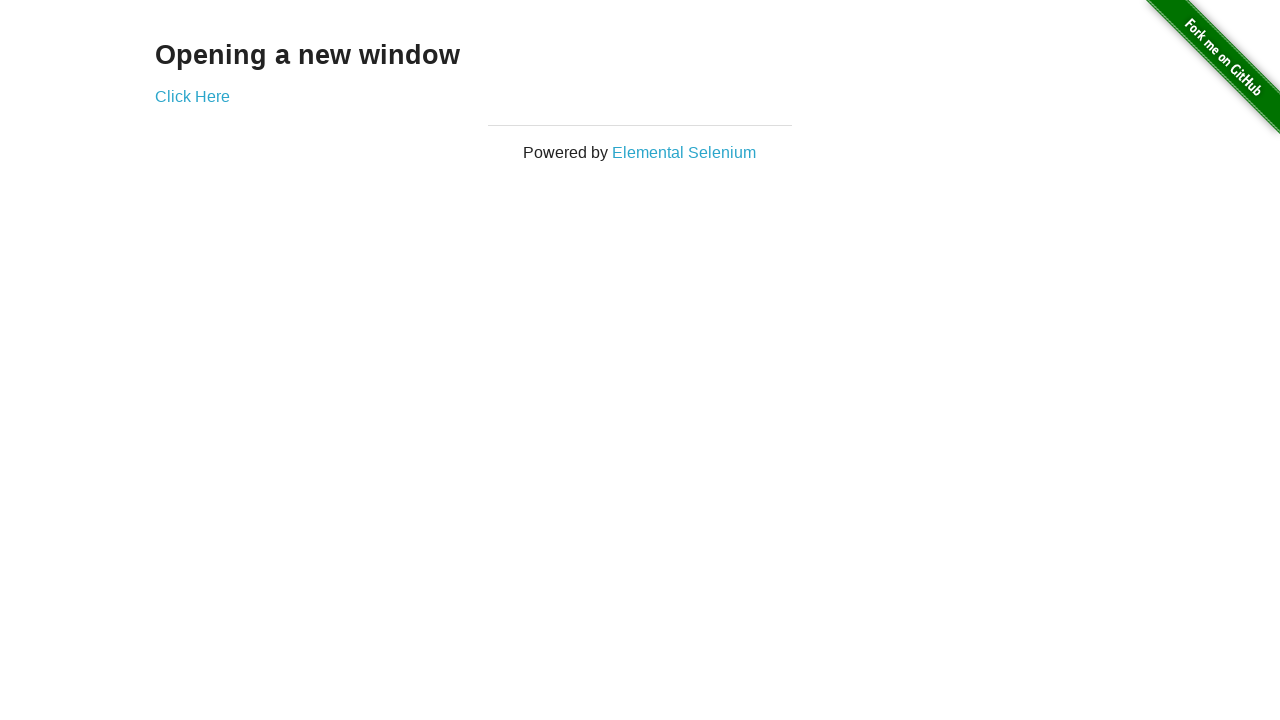

Clicked link to open new window at (192, 96) on xpath=//a[contains(normalize-space(text()), 'Click')]
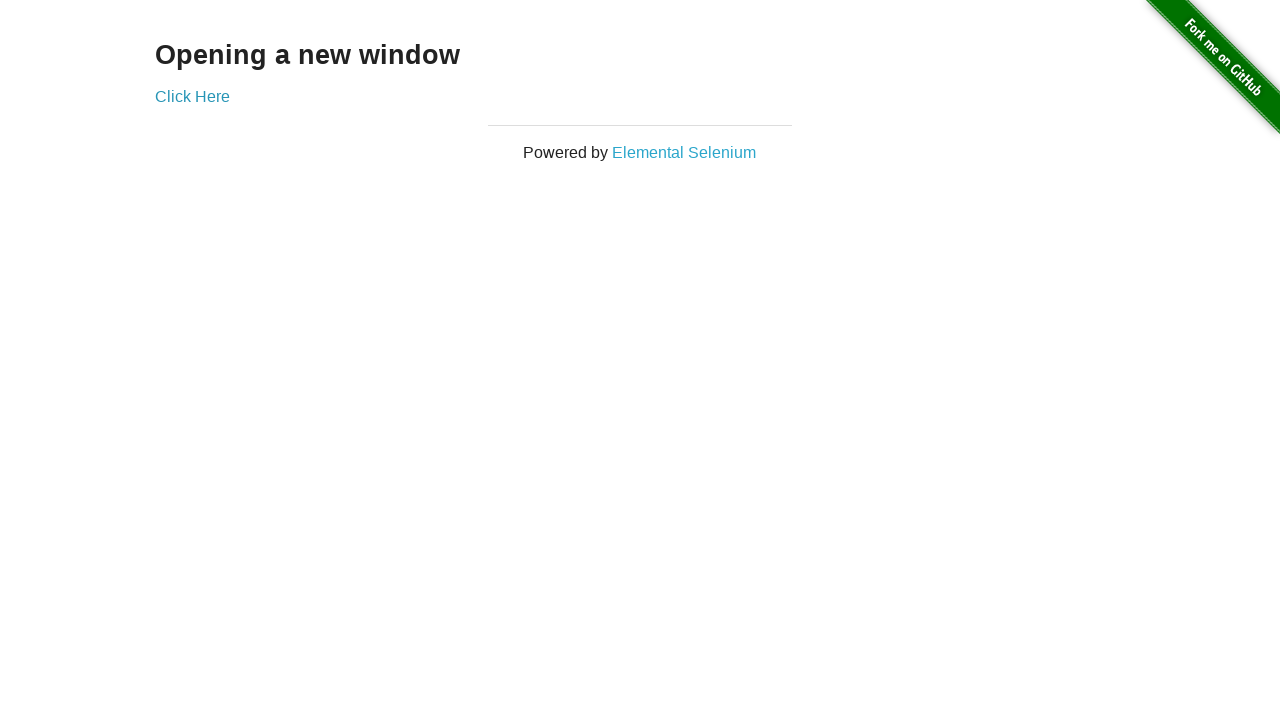

New window opened and captured
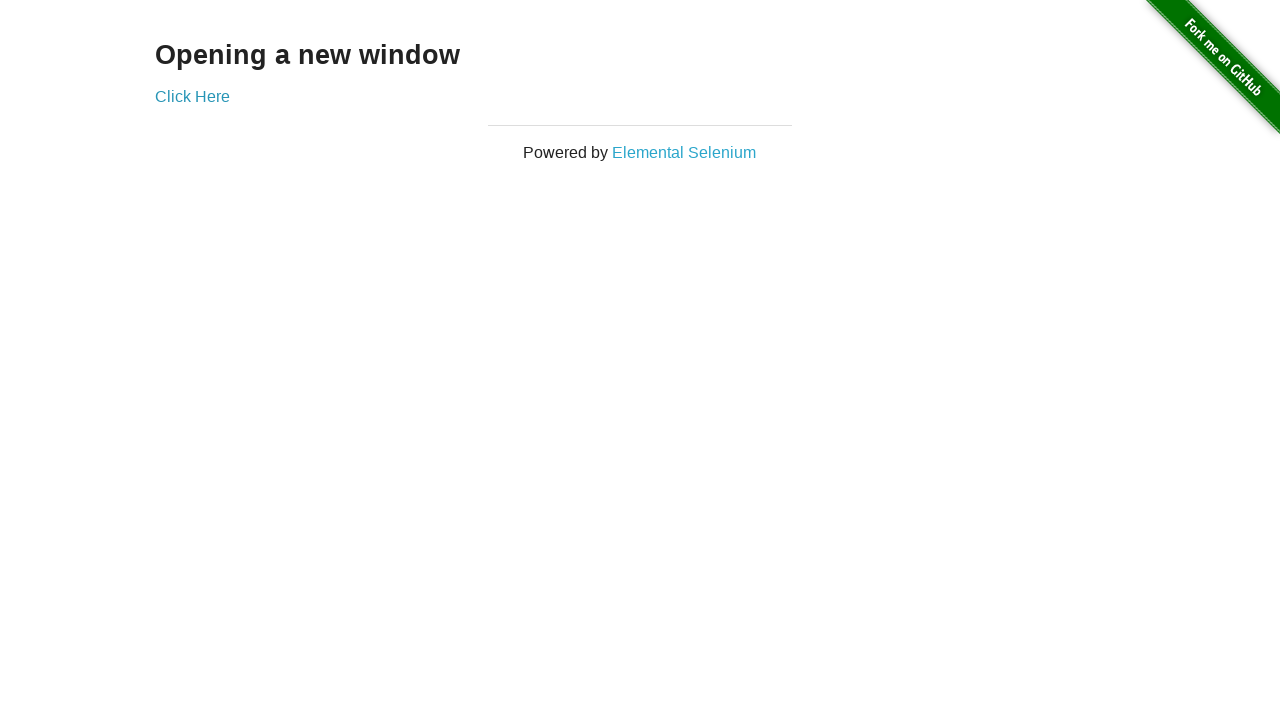

Retrieved title of new window
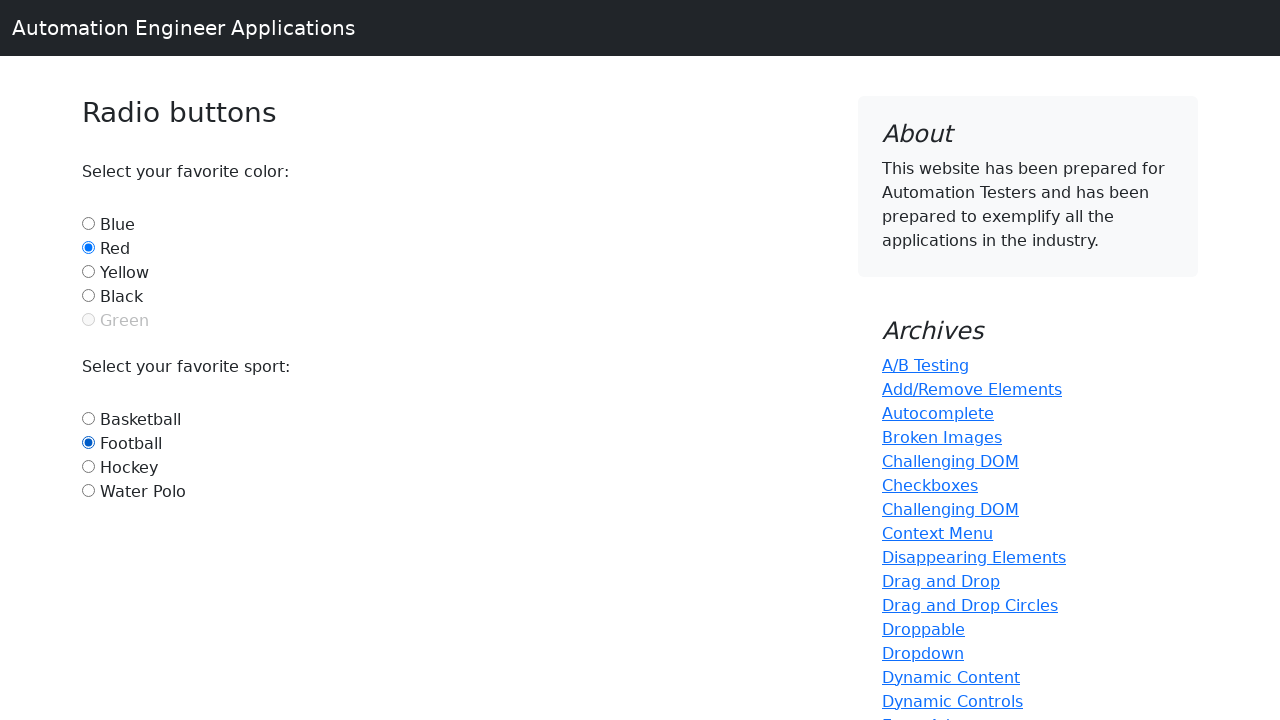

Verified original window title (switched back automatically)
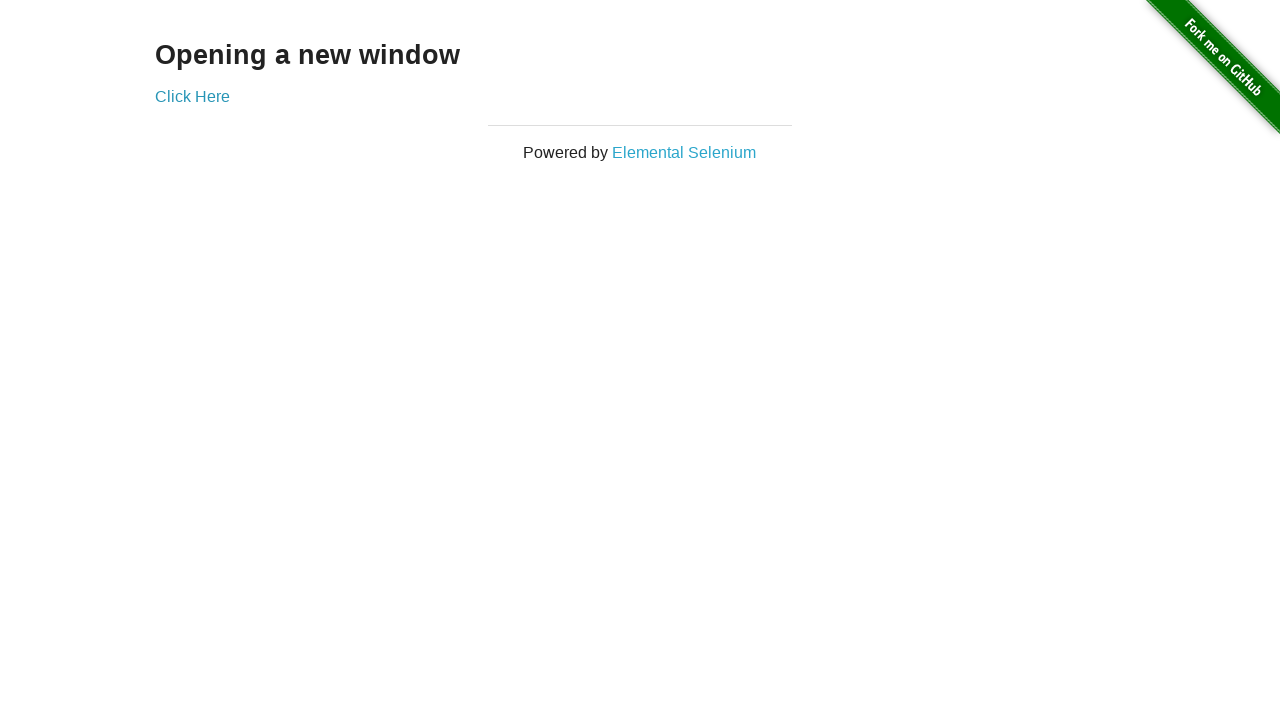

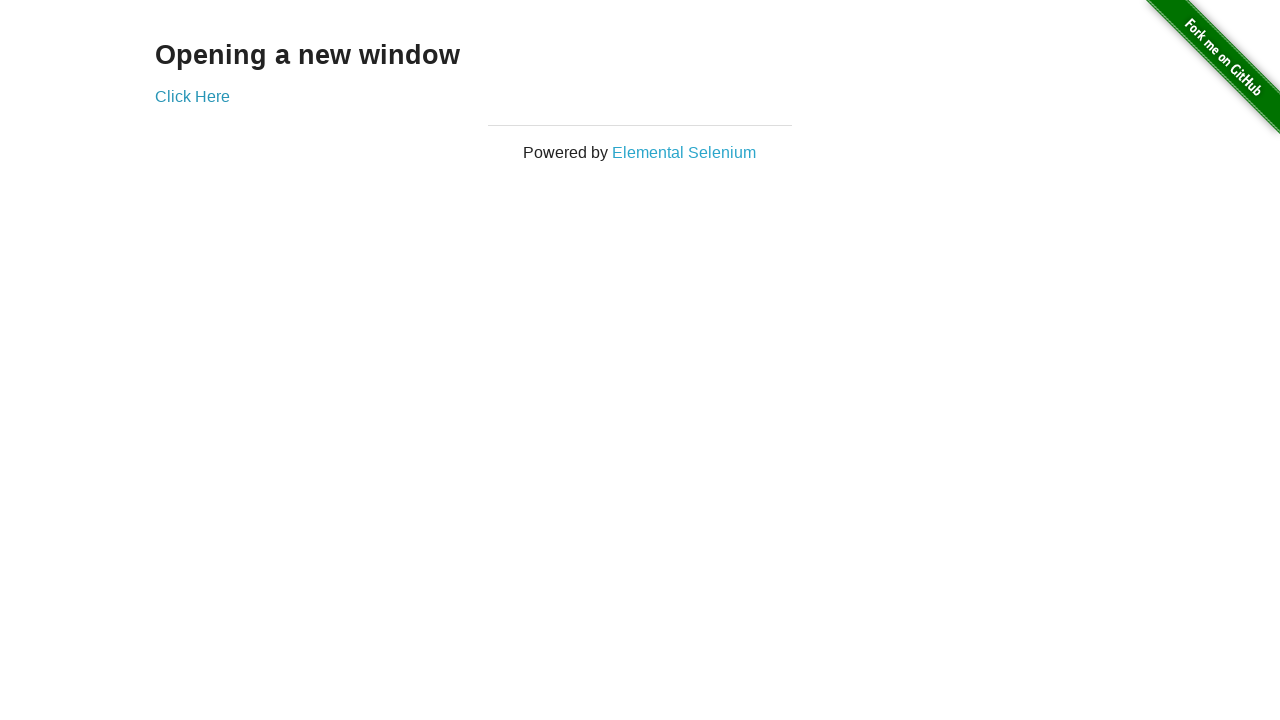